Navigates to WebdriverIO documentation page and clicks random links from the table of contents navigation to test navigation functionality.

Starting URL: https://webdriver.io/docs/gettingstarted.html

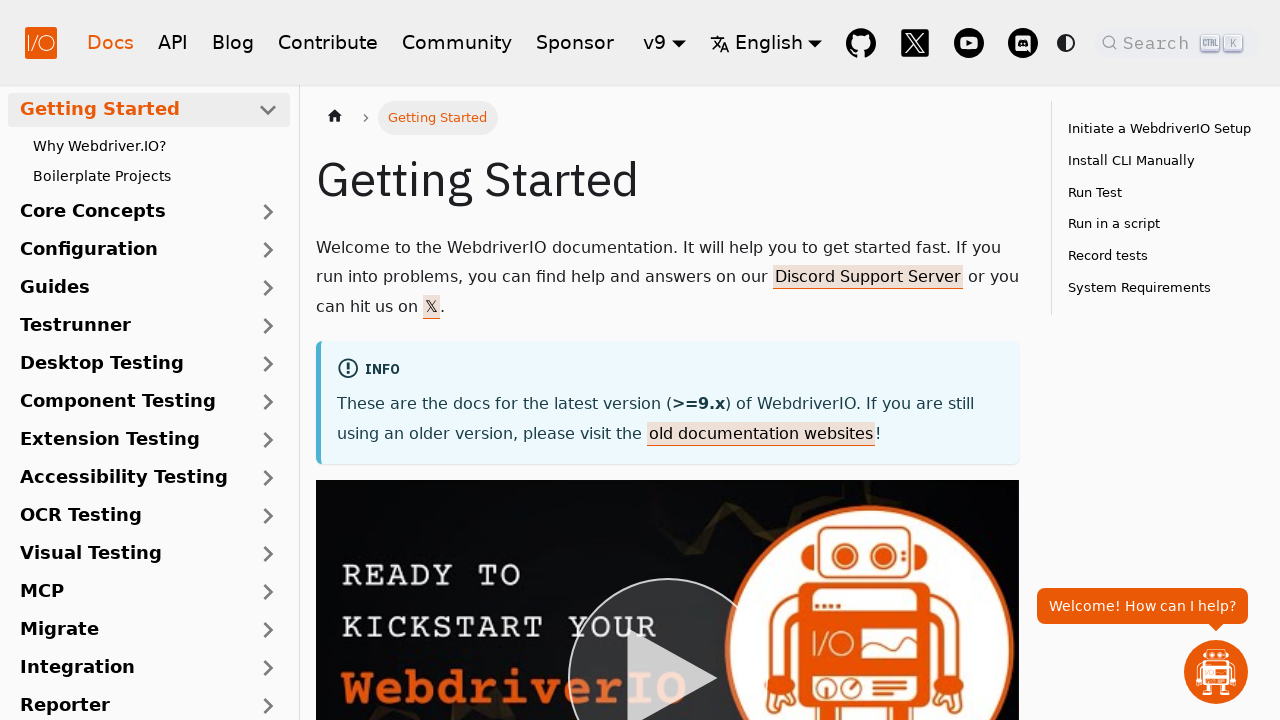

Navigated to WebdriverIO getting started documentation page
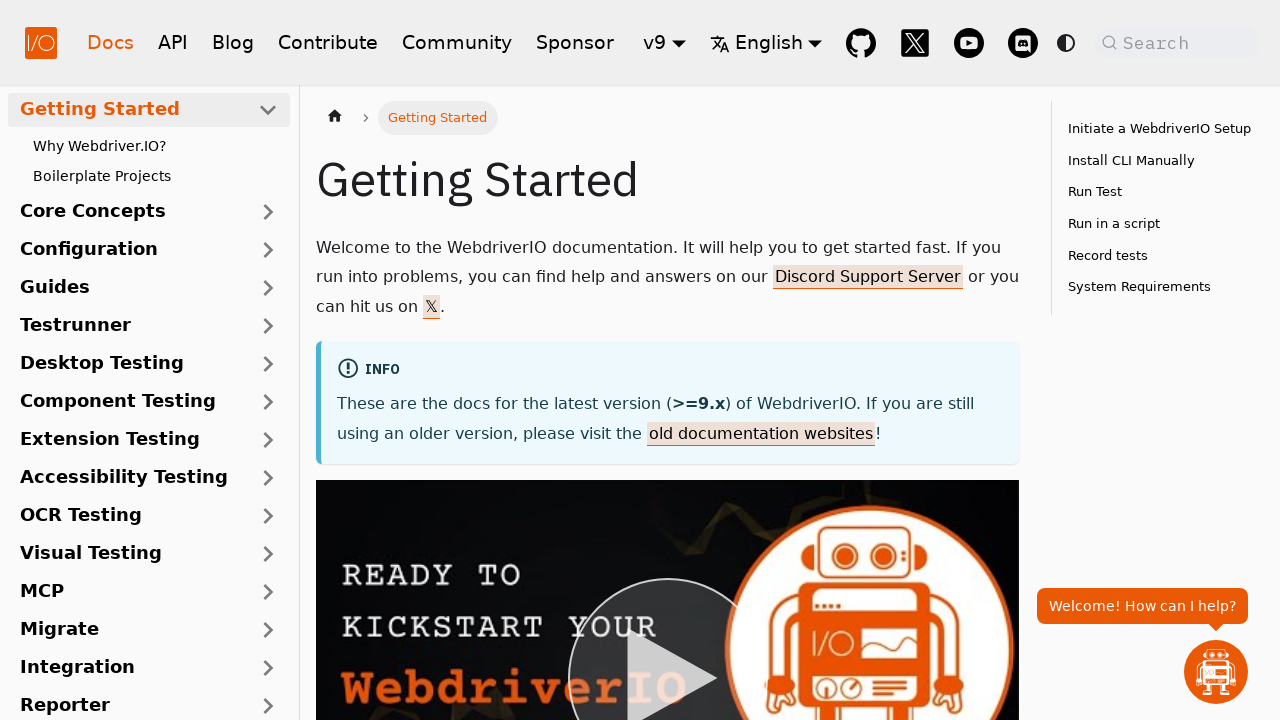

Table of contents loaded
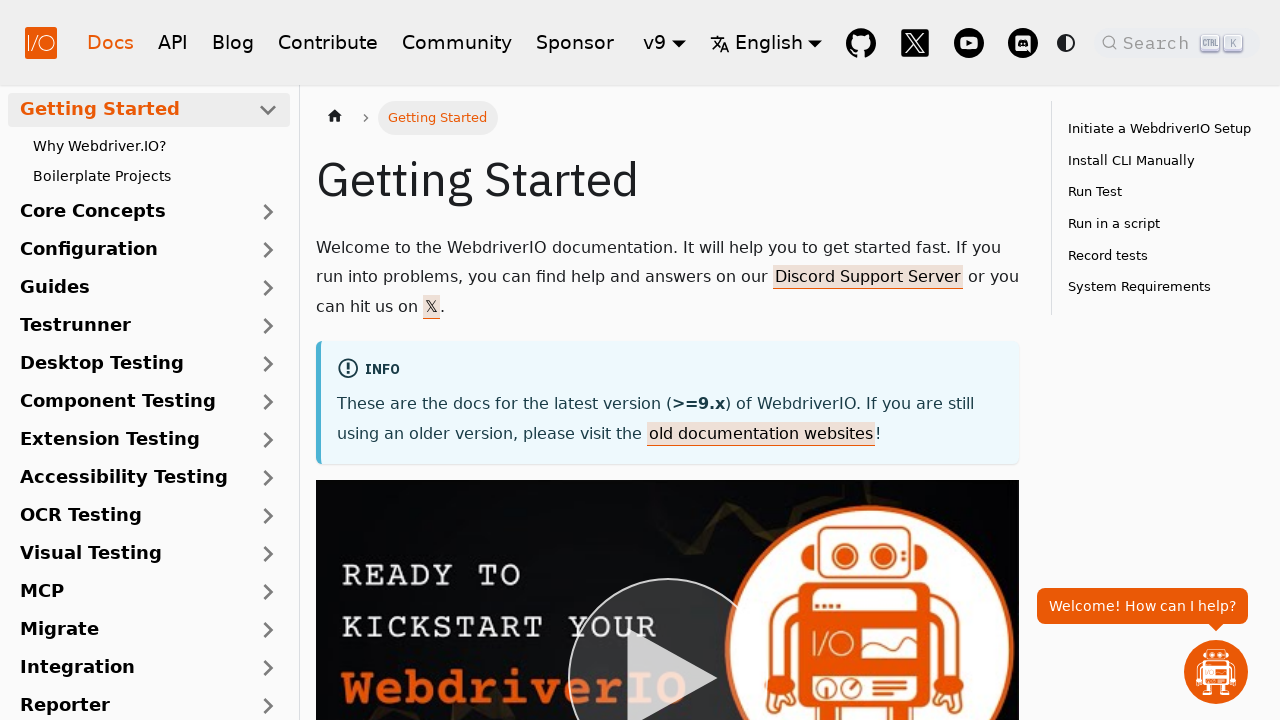

Clicked random table of contents link (iteration 1/5)
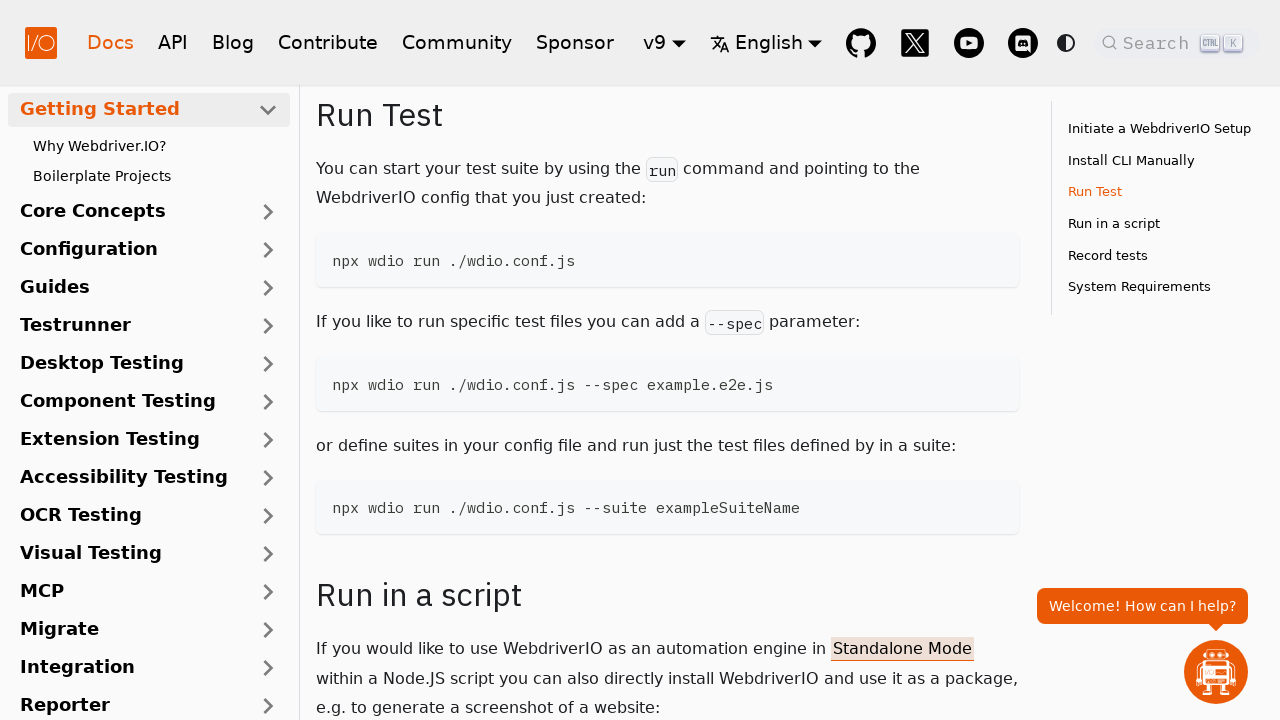

Page navigation completed and DOM content loaded
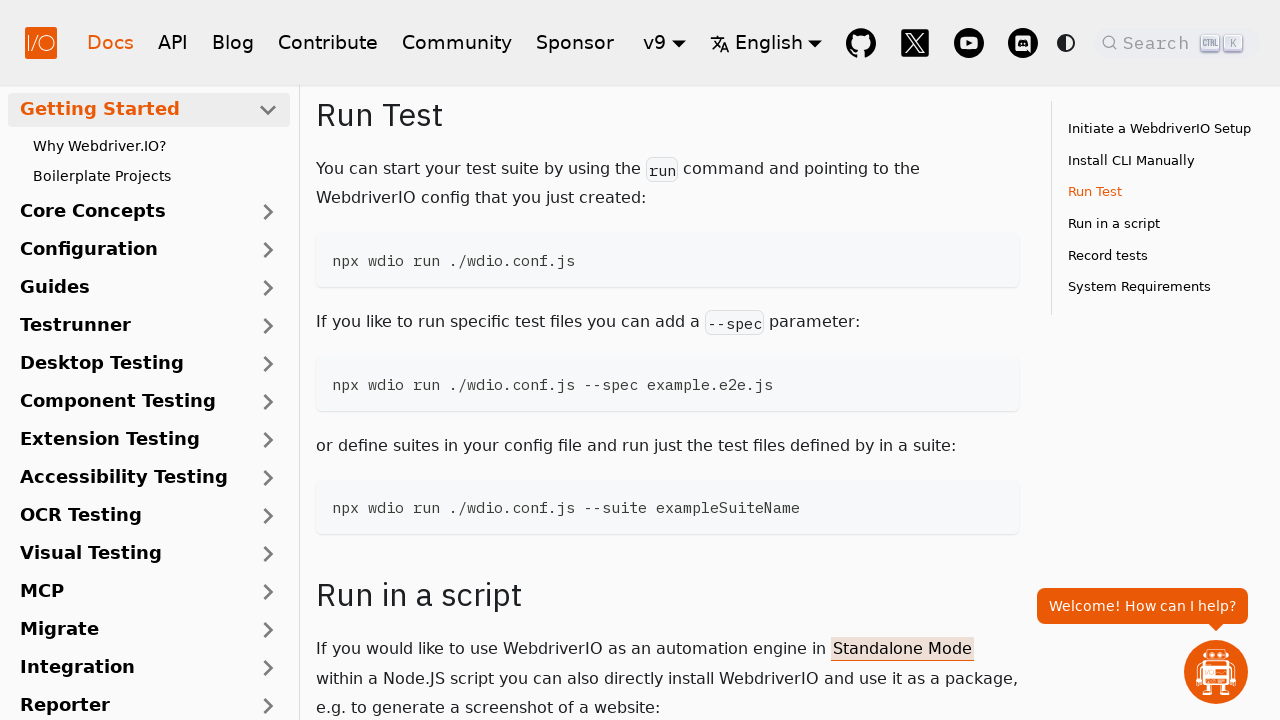

Clicked random table of contents link (iteration 2/5)
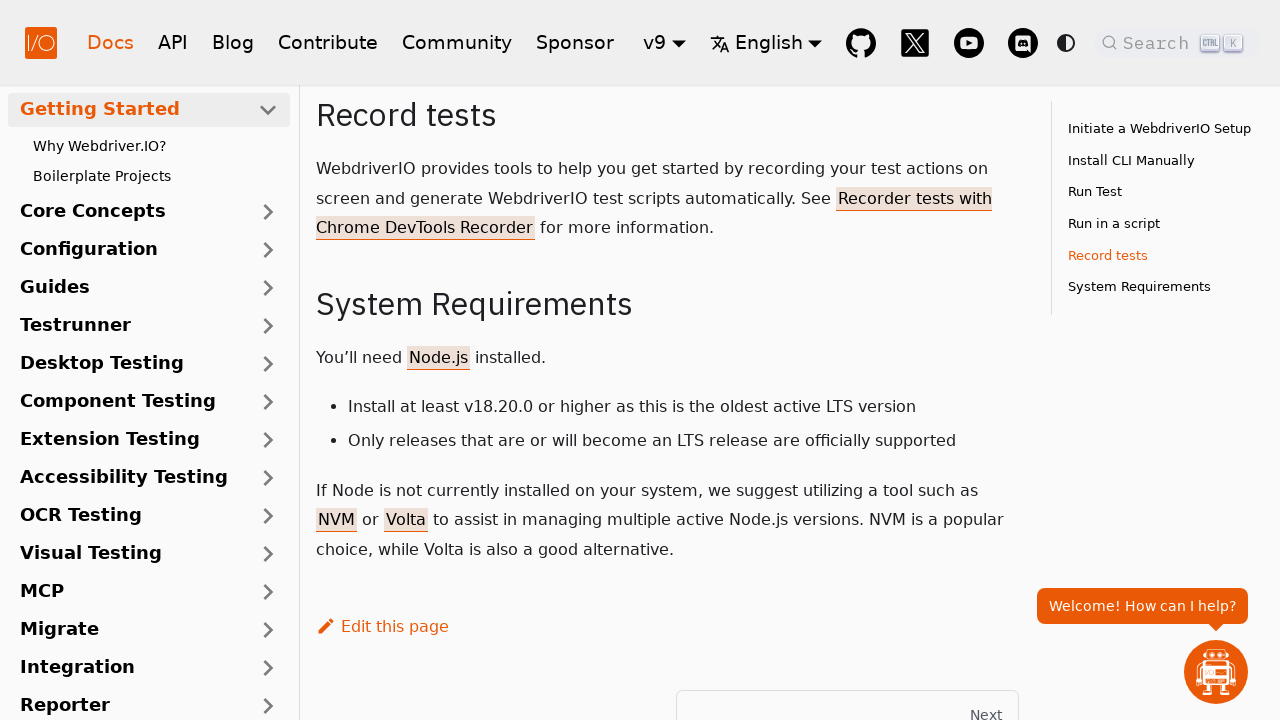

Page navigation completed and DOM content loaded
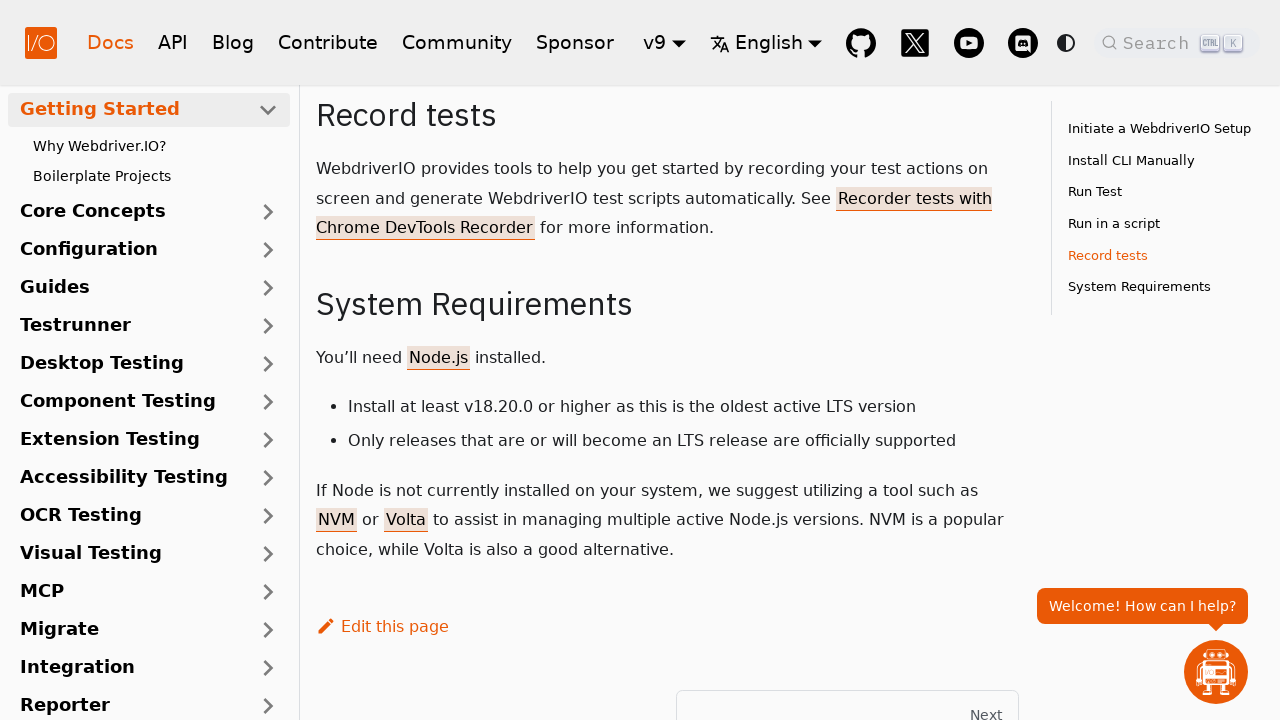

Clicked random table of contents link (iteration 3/5)
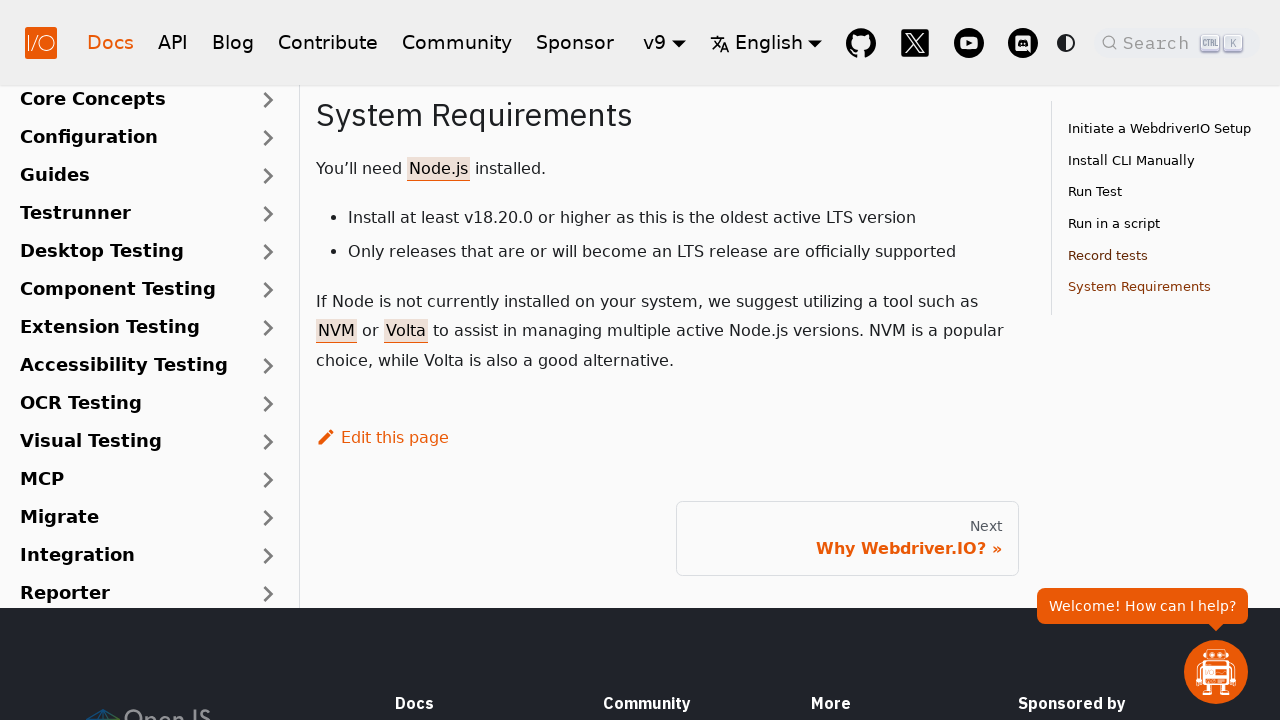

Page navigation completed and DOM content loaded
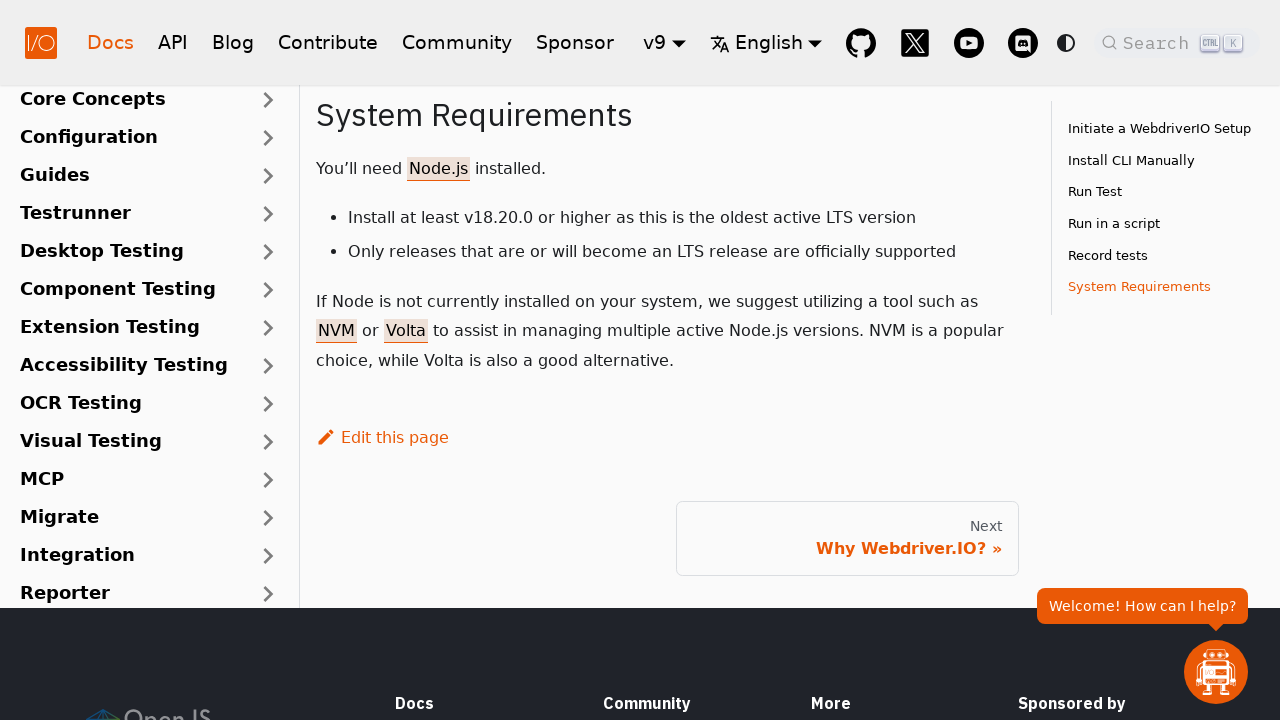

Clicked random table of contents link (iteration 4/5)
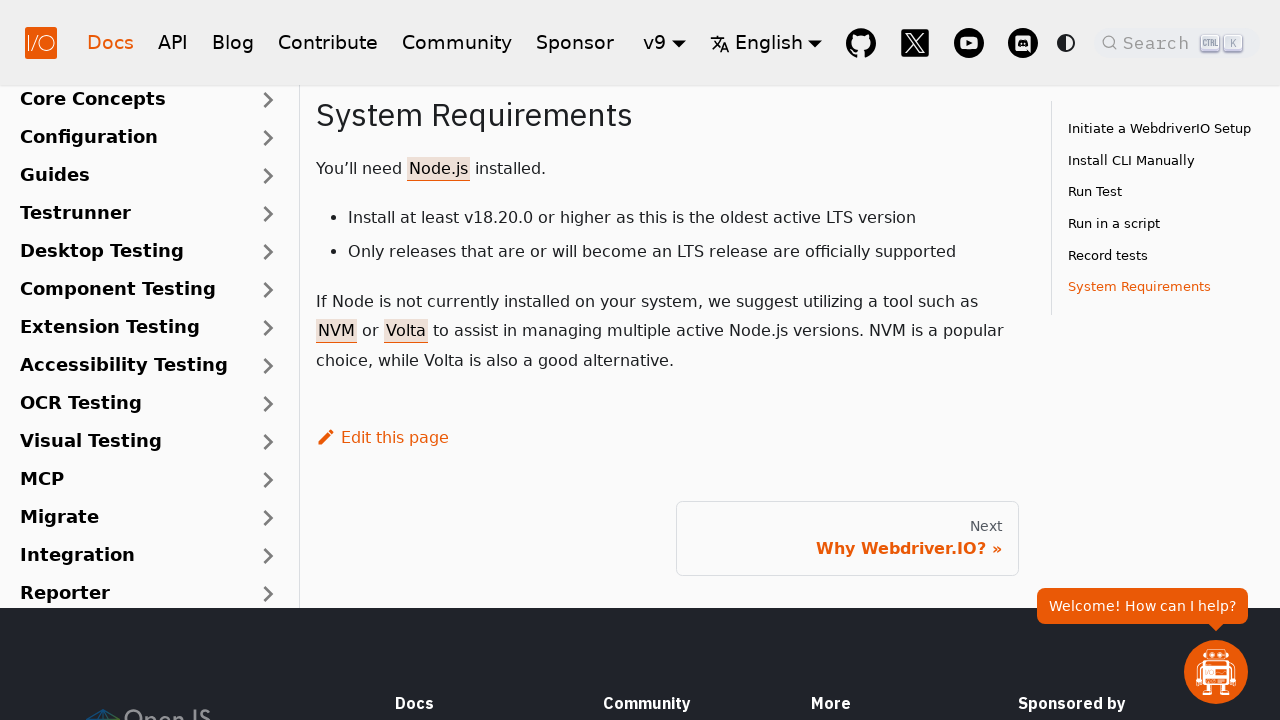

Page navigation completed and DOM content loaded
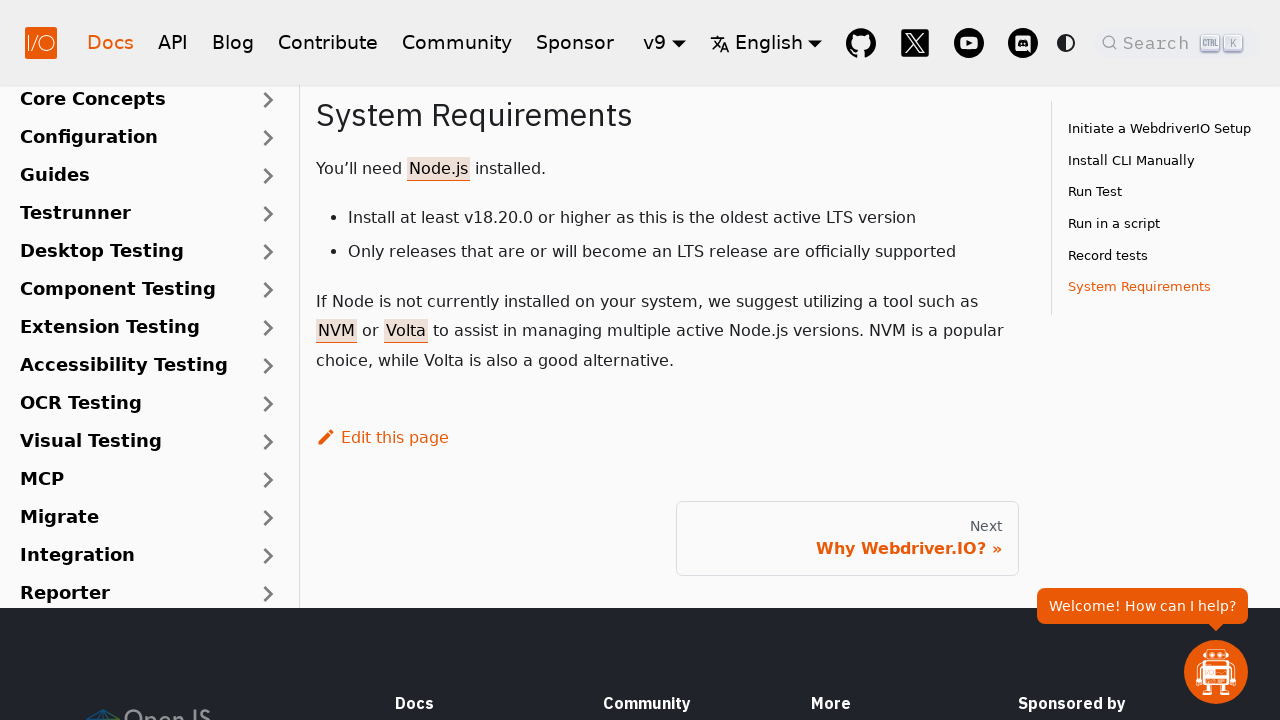

Clicked random table of contents link (iteration 5/5)
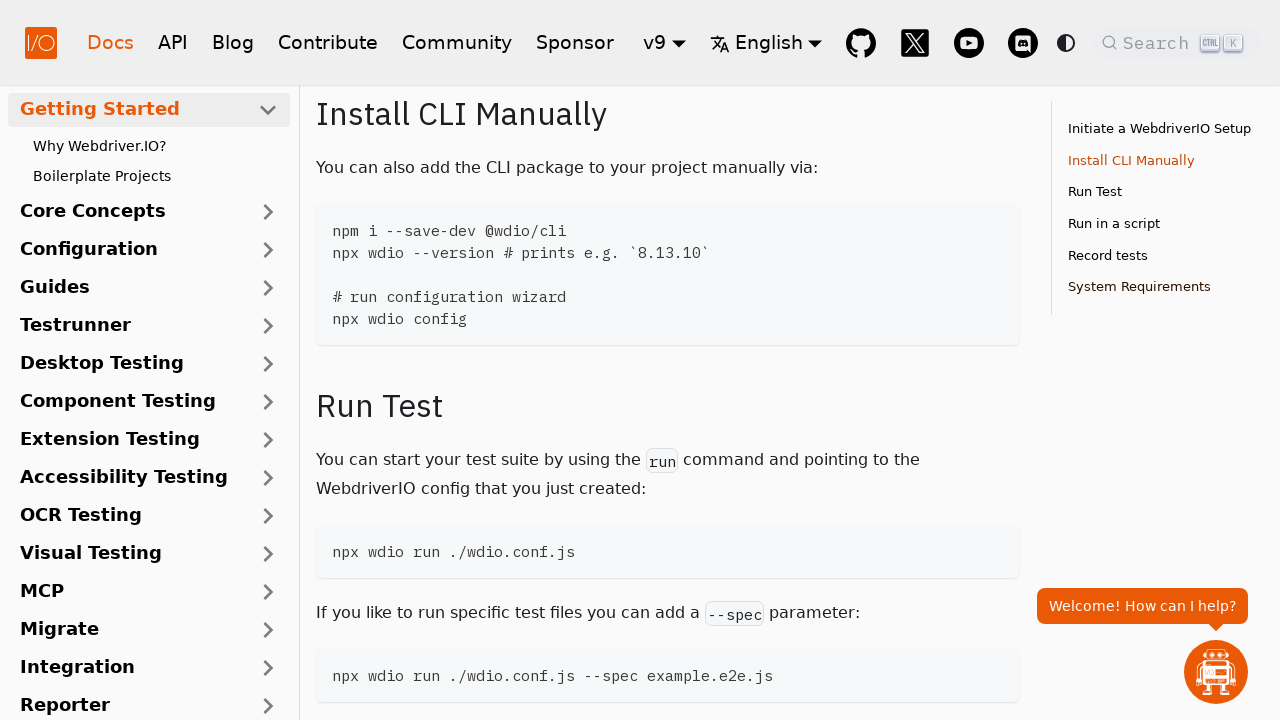

Page navigation completed and DOM content loaded
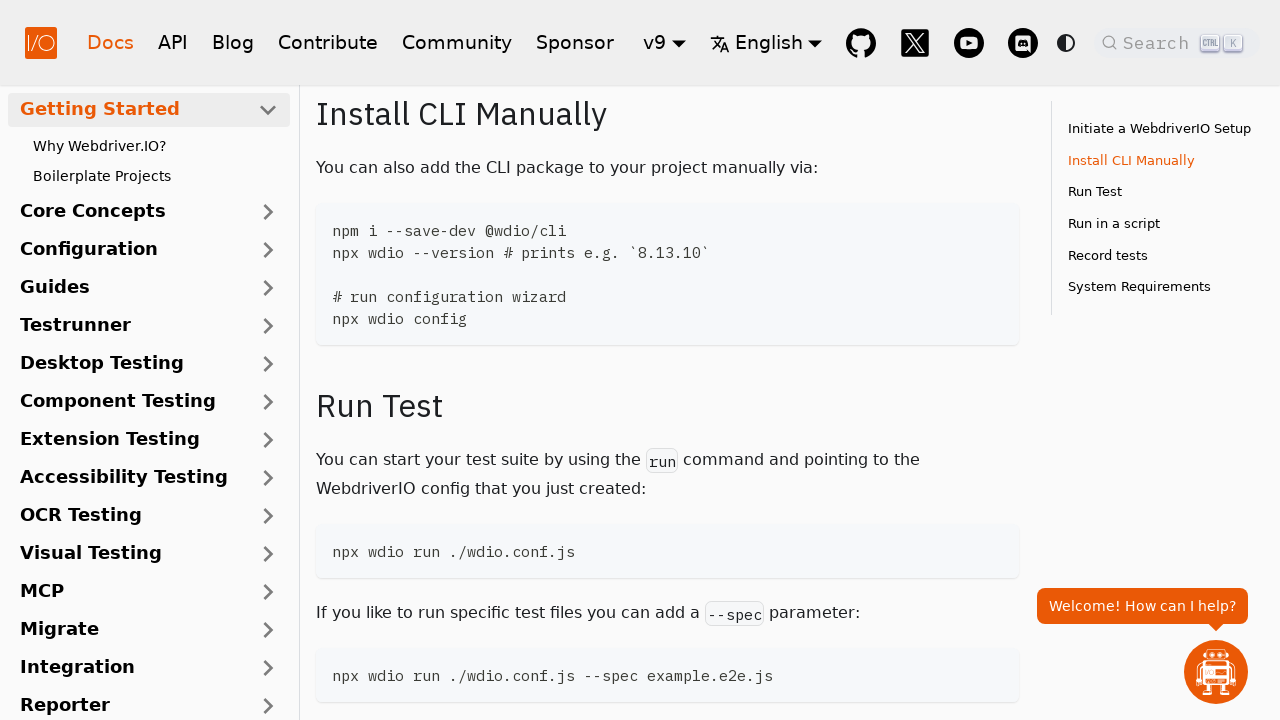

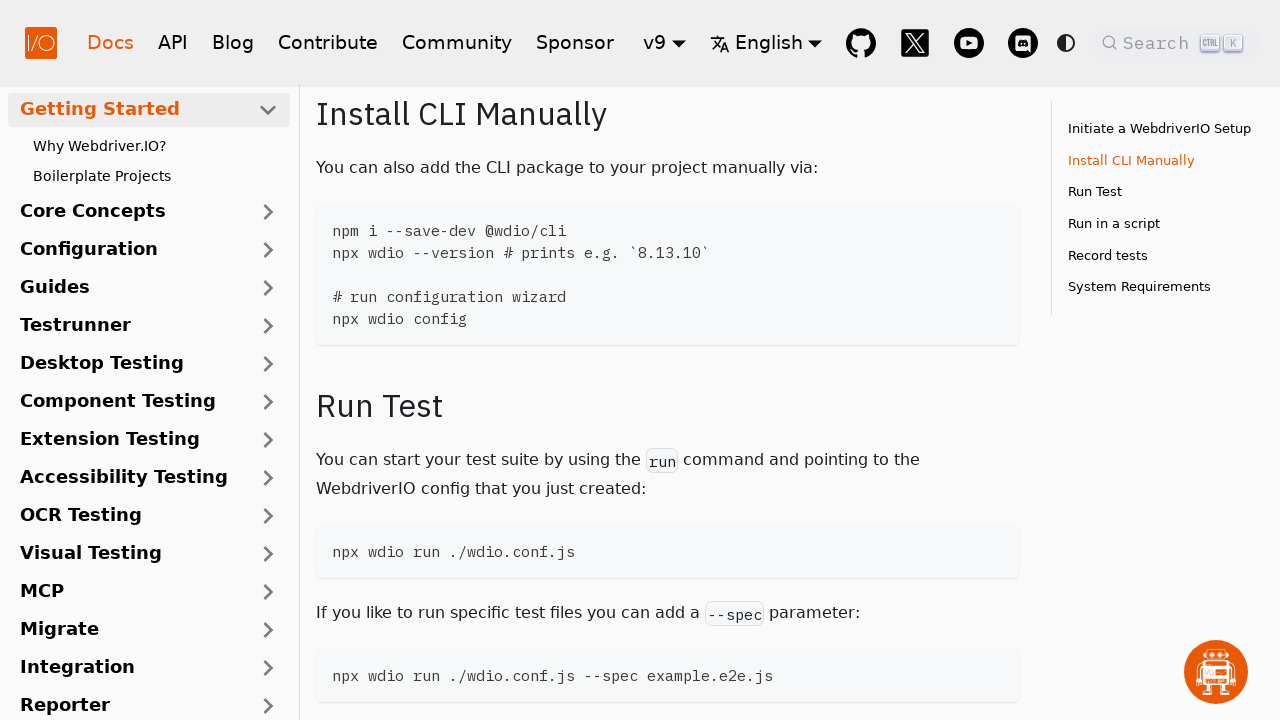